Tests routing functionality including Active, Completed, All filters and back button navigation

Starting URL: https://demo.playwright.dev/todomvc

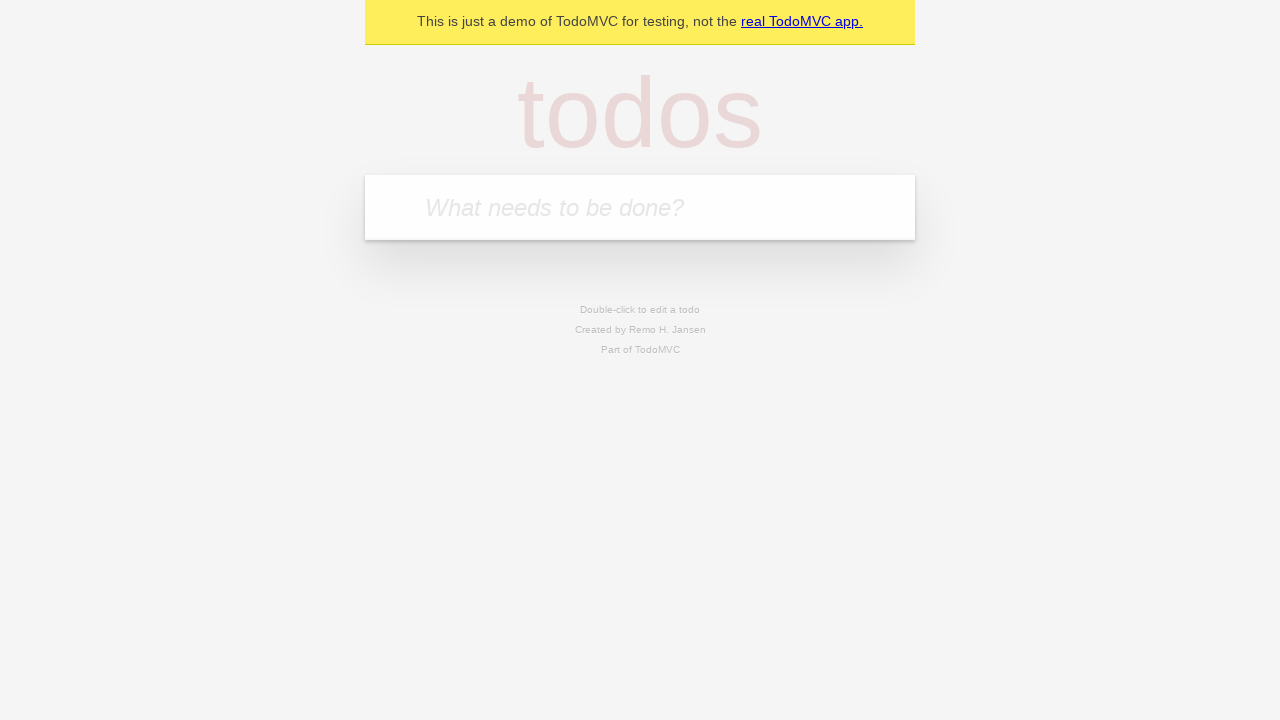

Filled todo input with 'buy some cheese' on internal:attr=[placeholder="What needs to be done?"i]
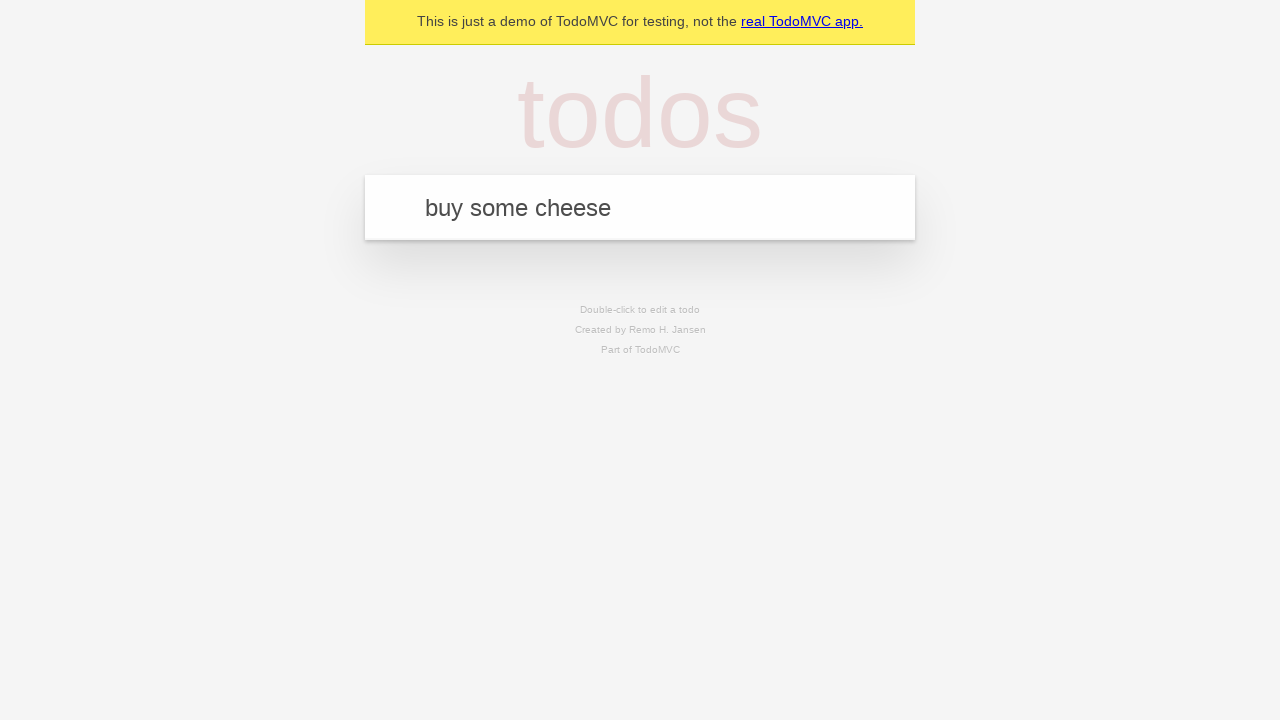

Pressed Enter to add first todo item on internal:attr=[placeholder="What needs to be done?"i]
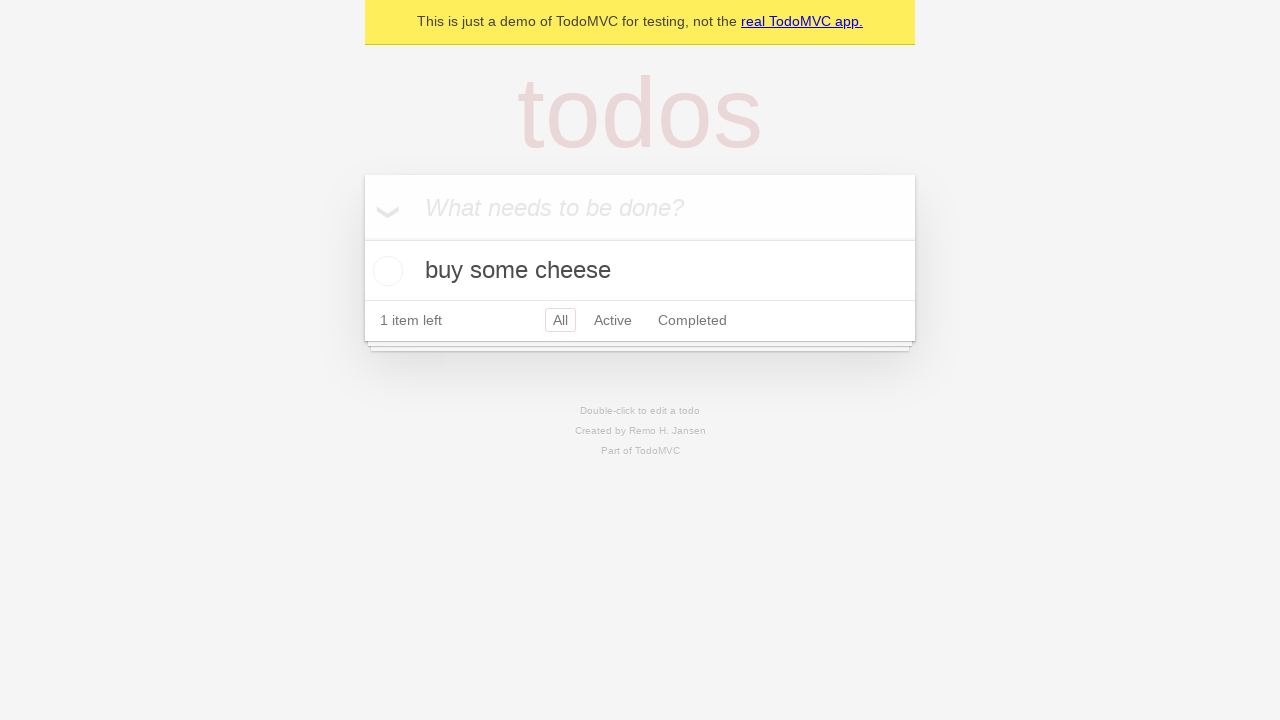

Filled todo input with 'feed the cat' on internal:attr=[placeholder="What needs to be done?"i]
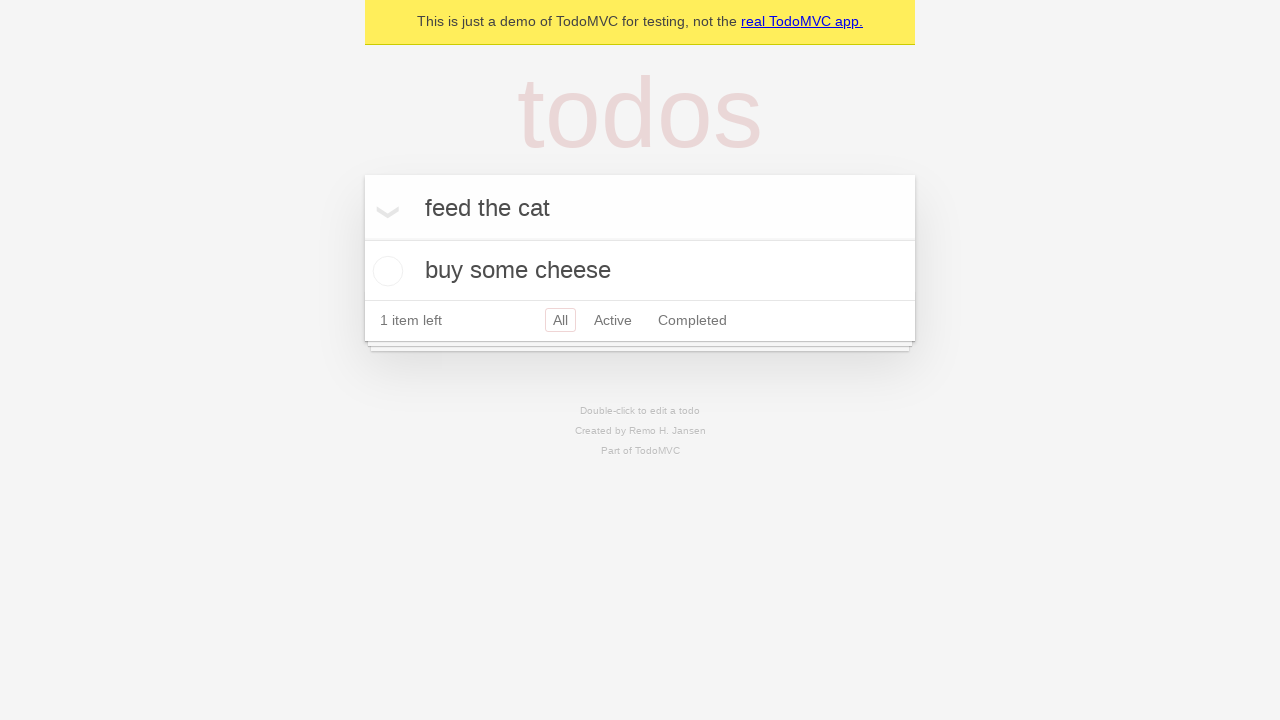

Pressed Enter to add second todo item on internal:attr=[placeholder="What needs to be done?"i]
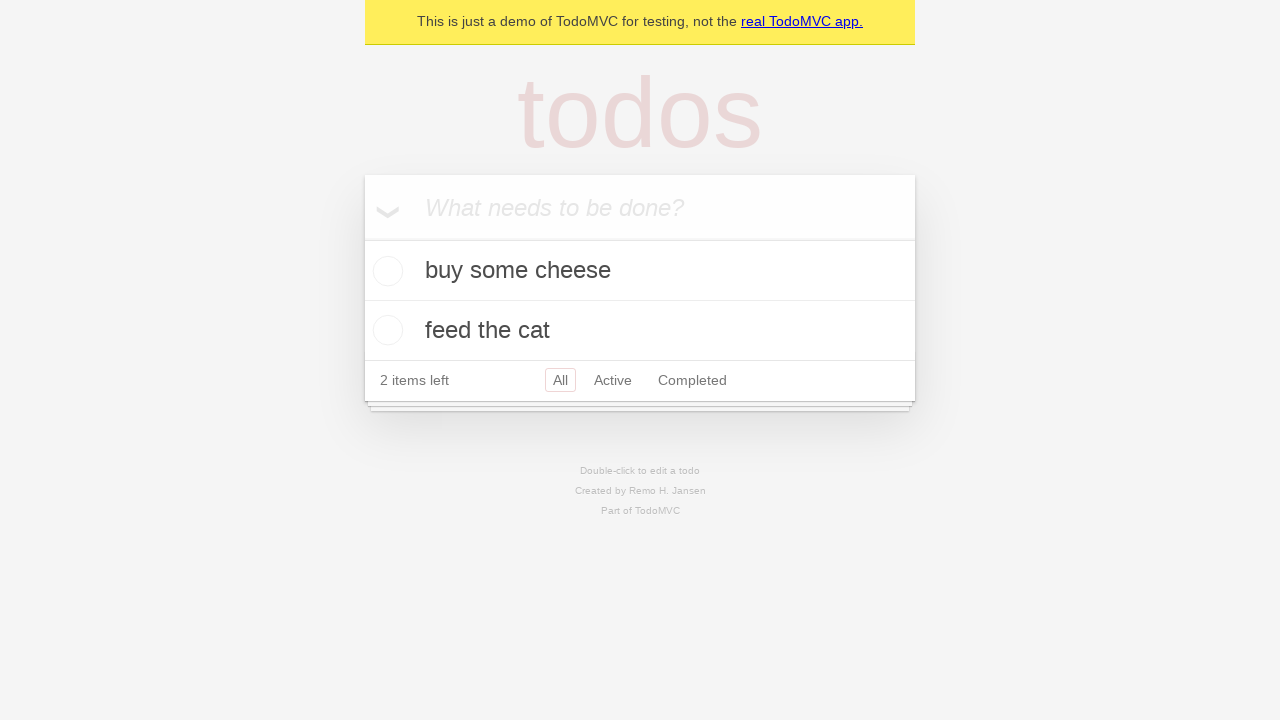

Filled todo input with 'book a doctors appointment' on internal:attr=[placeholder="What needs to be done?"i]
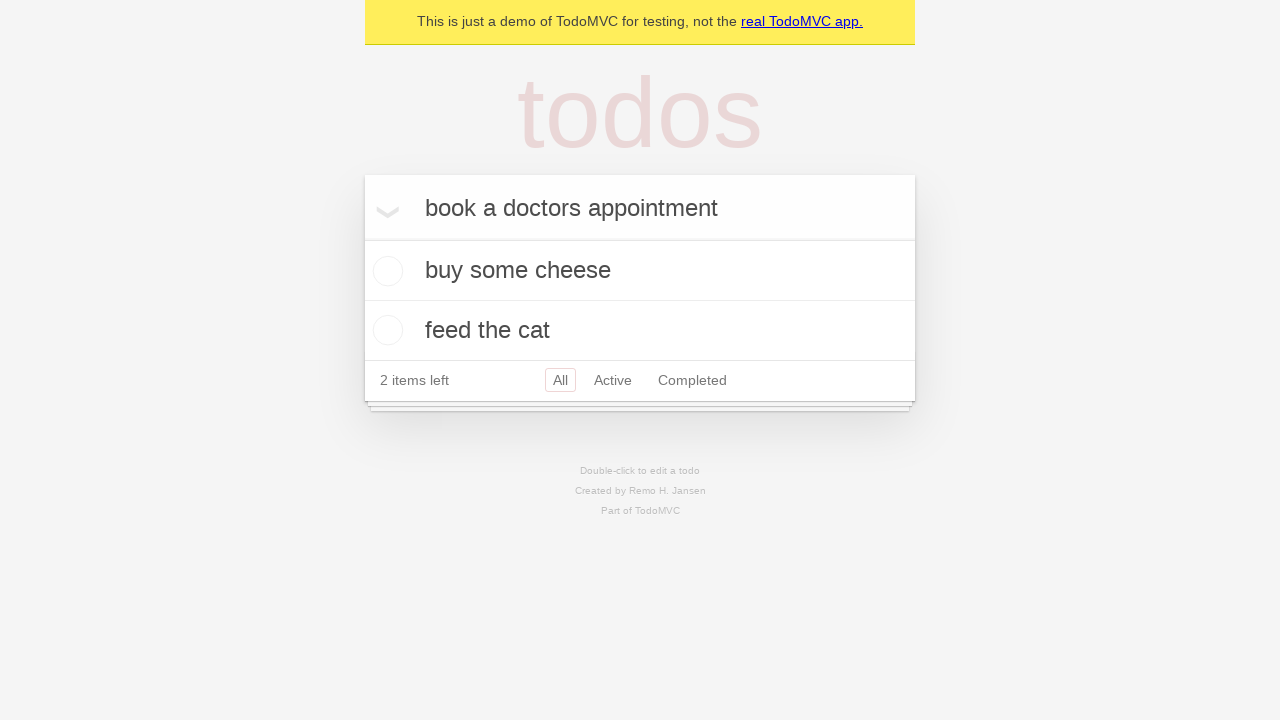

Pressed Enter to add third todo item on internal:attr=[placeholder="What needs to be done?"i]
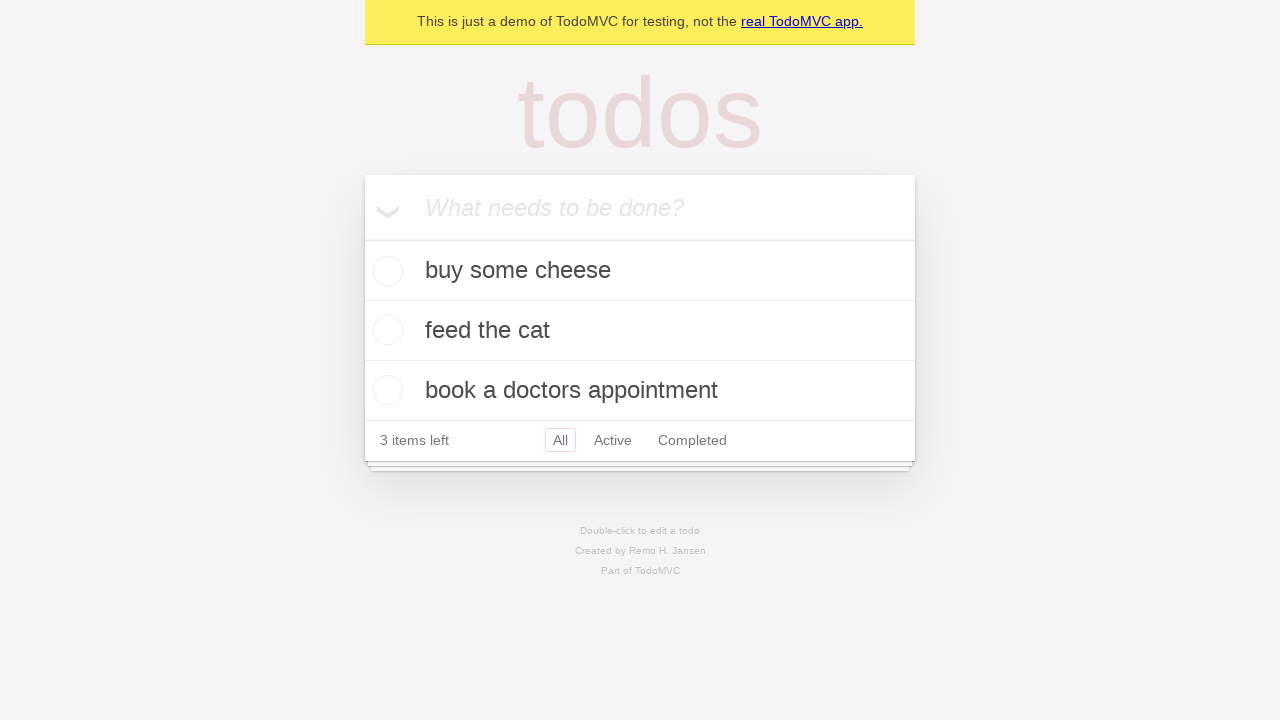

Checked the second todo item checkbox at (385, 330) on internal:testid=[data-testid="todo-item"s] >> nth=1 >> internal:role=checkbox
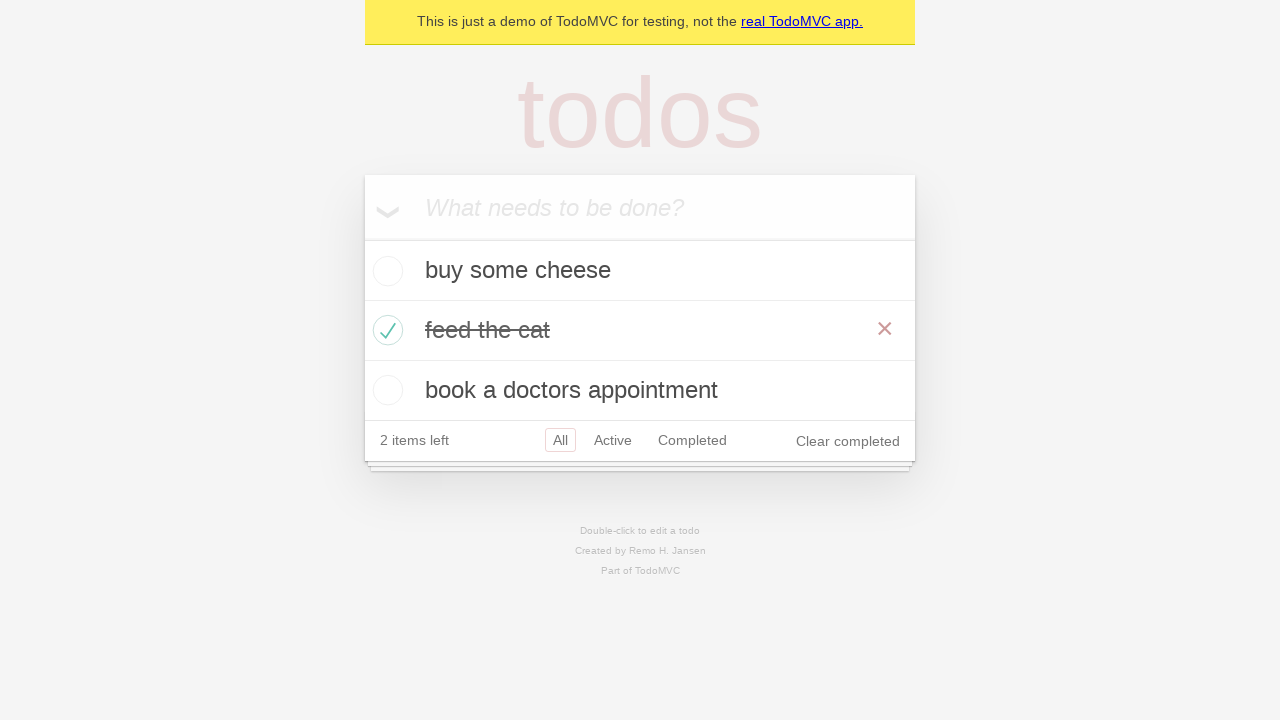

Clicked Active filter to display only active items at (613, 440) on internal:role=link[name="Active"i]
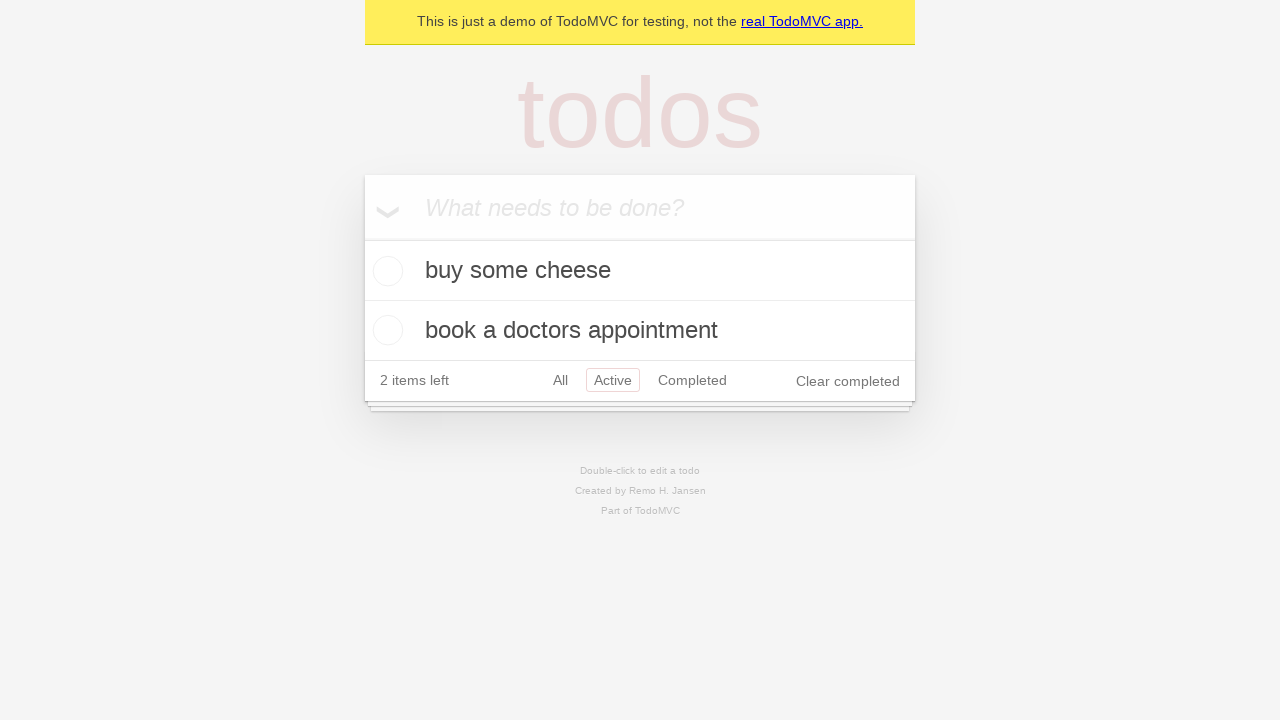

Filtered view loaded showing active items
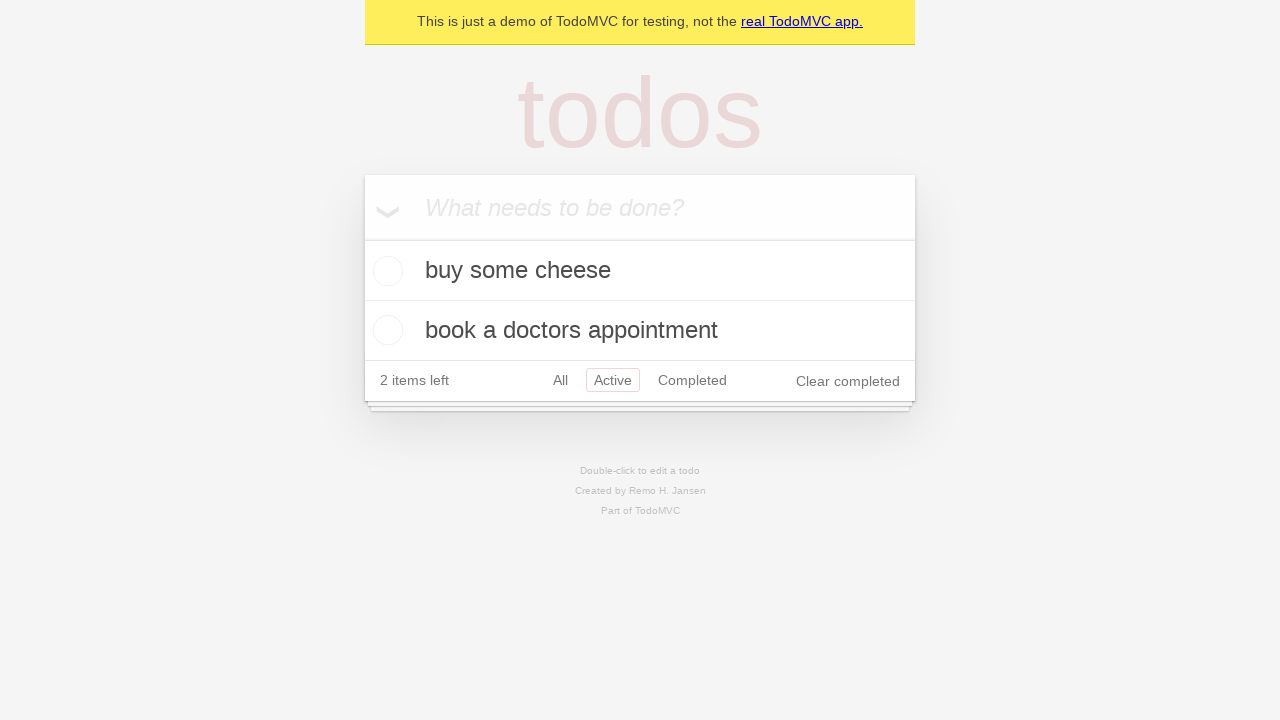

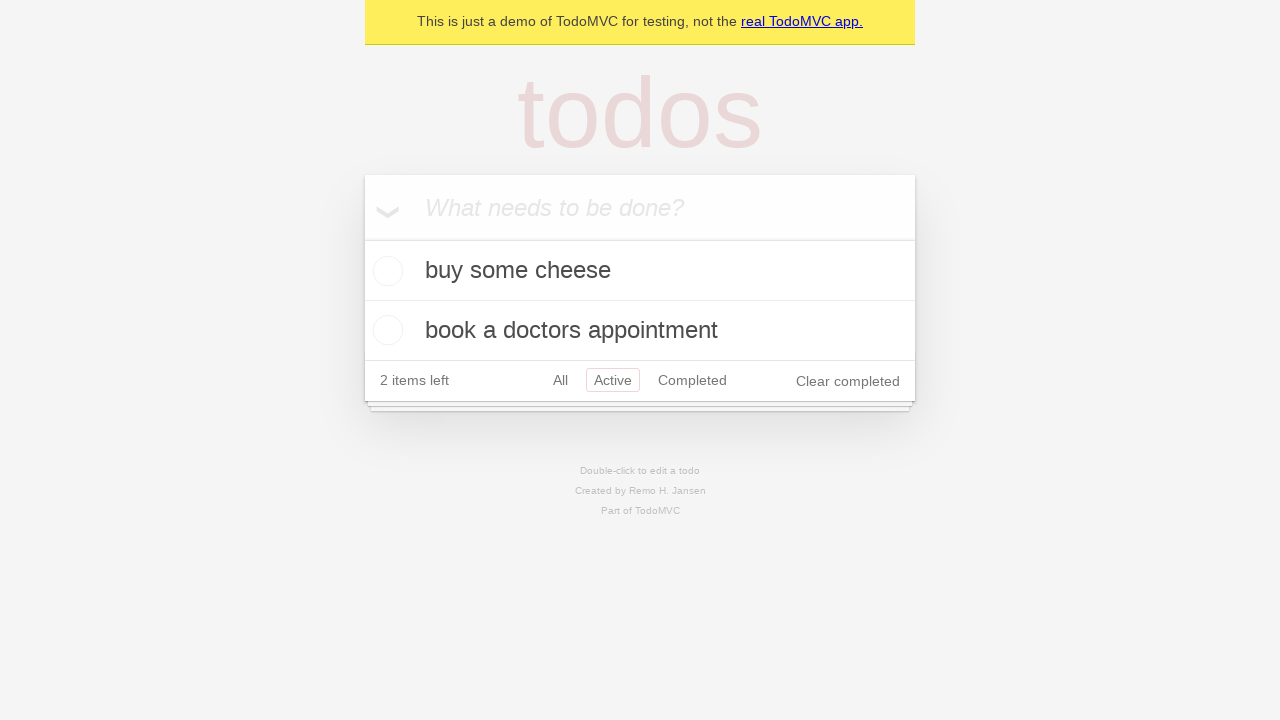